Navigates to YouTube homepage, maximizes the browser window, and refreshes the page to verify basic browser navigation functionality.

Starting URL: https://www.youtube.com/

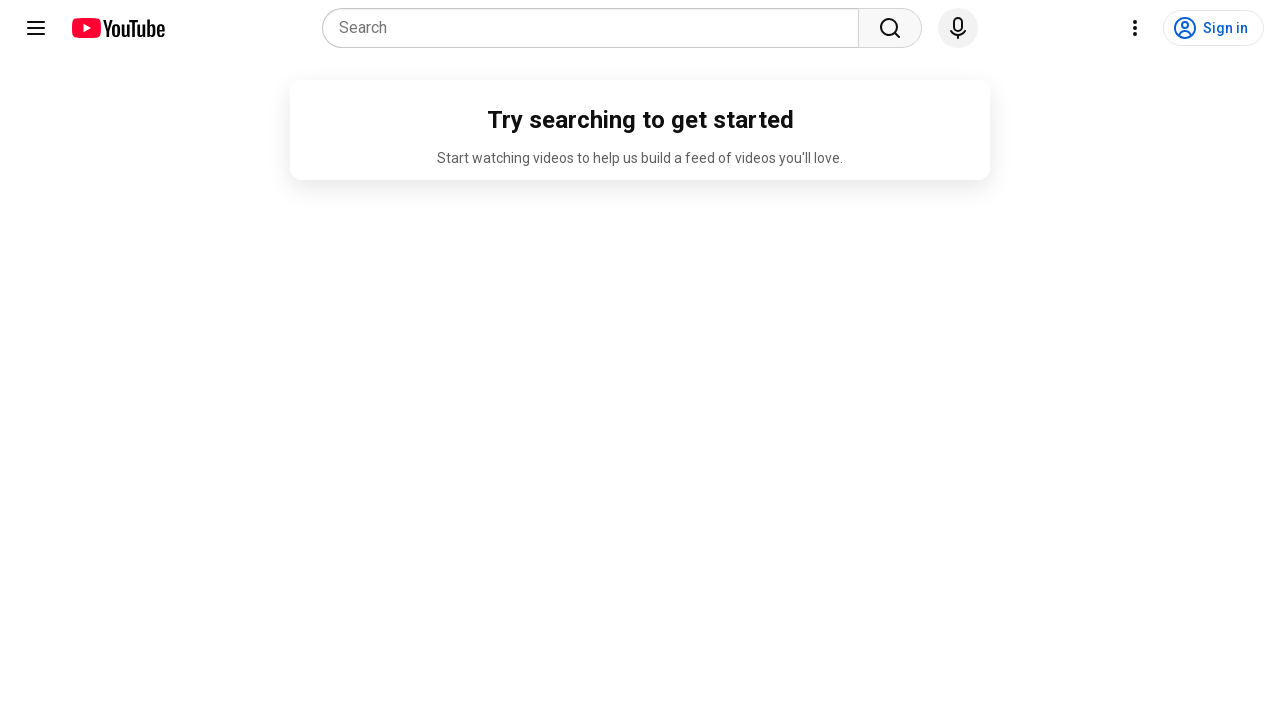

Navigated to YouTube homepage
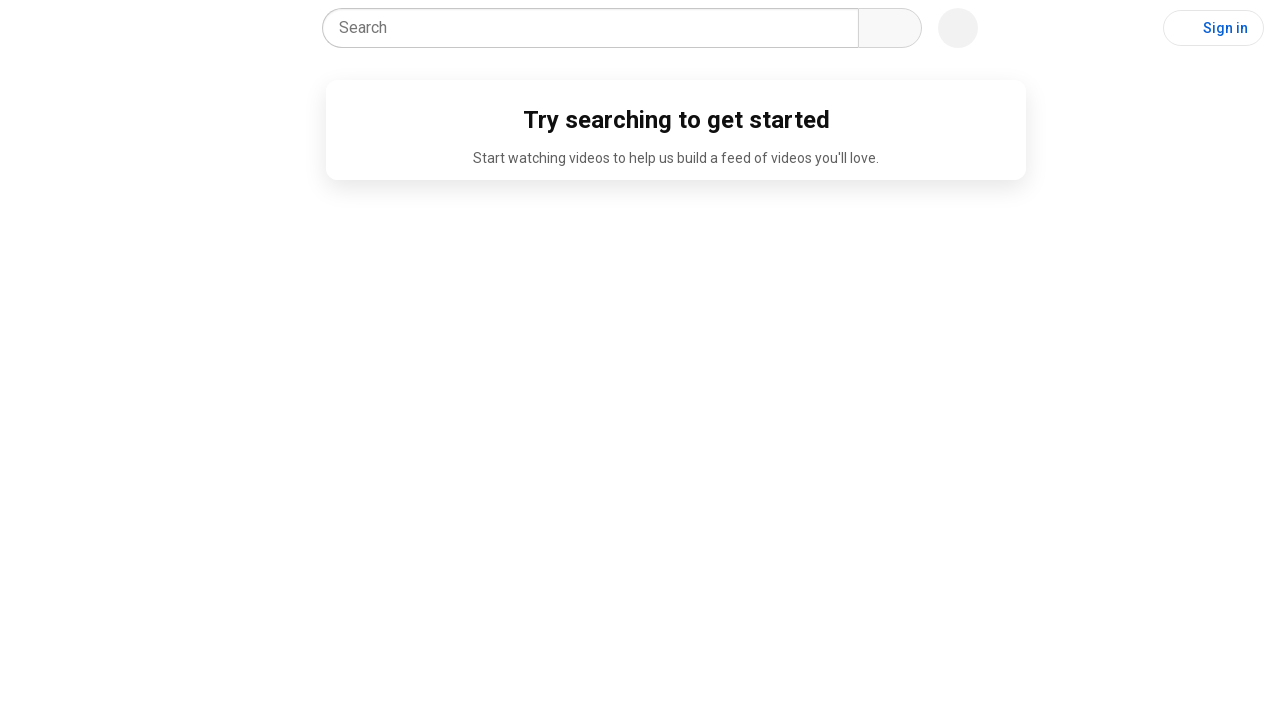

Maximized browser window to 1920x1080
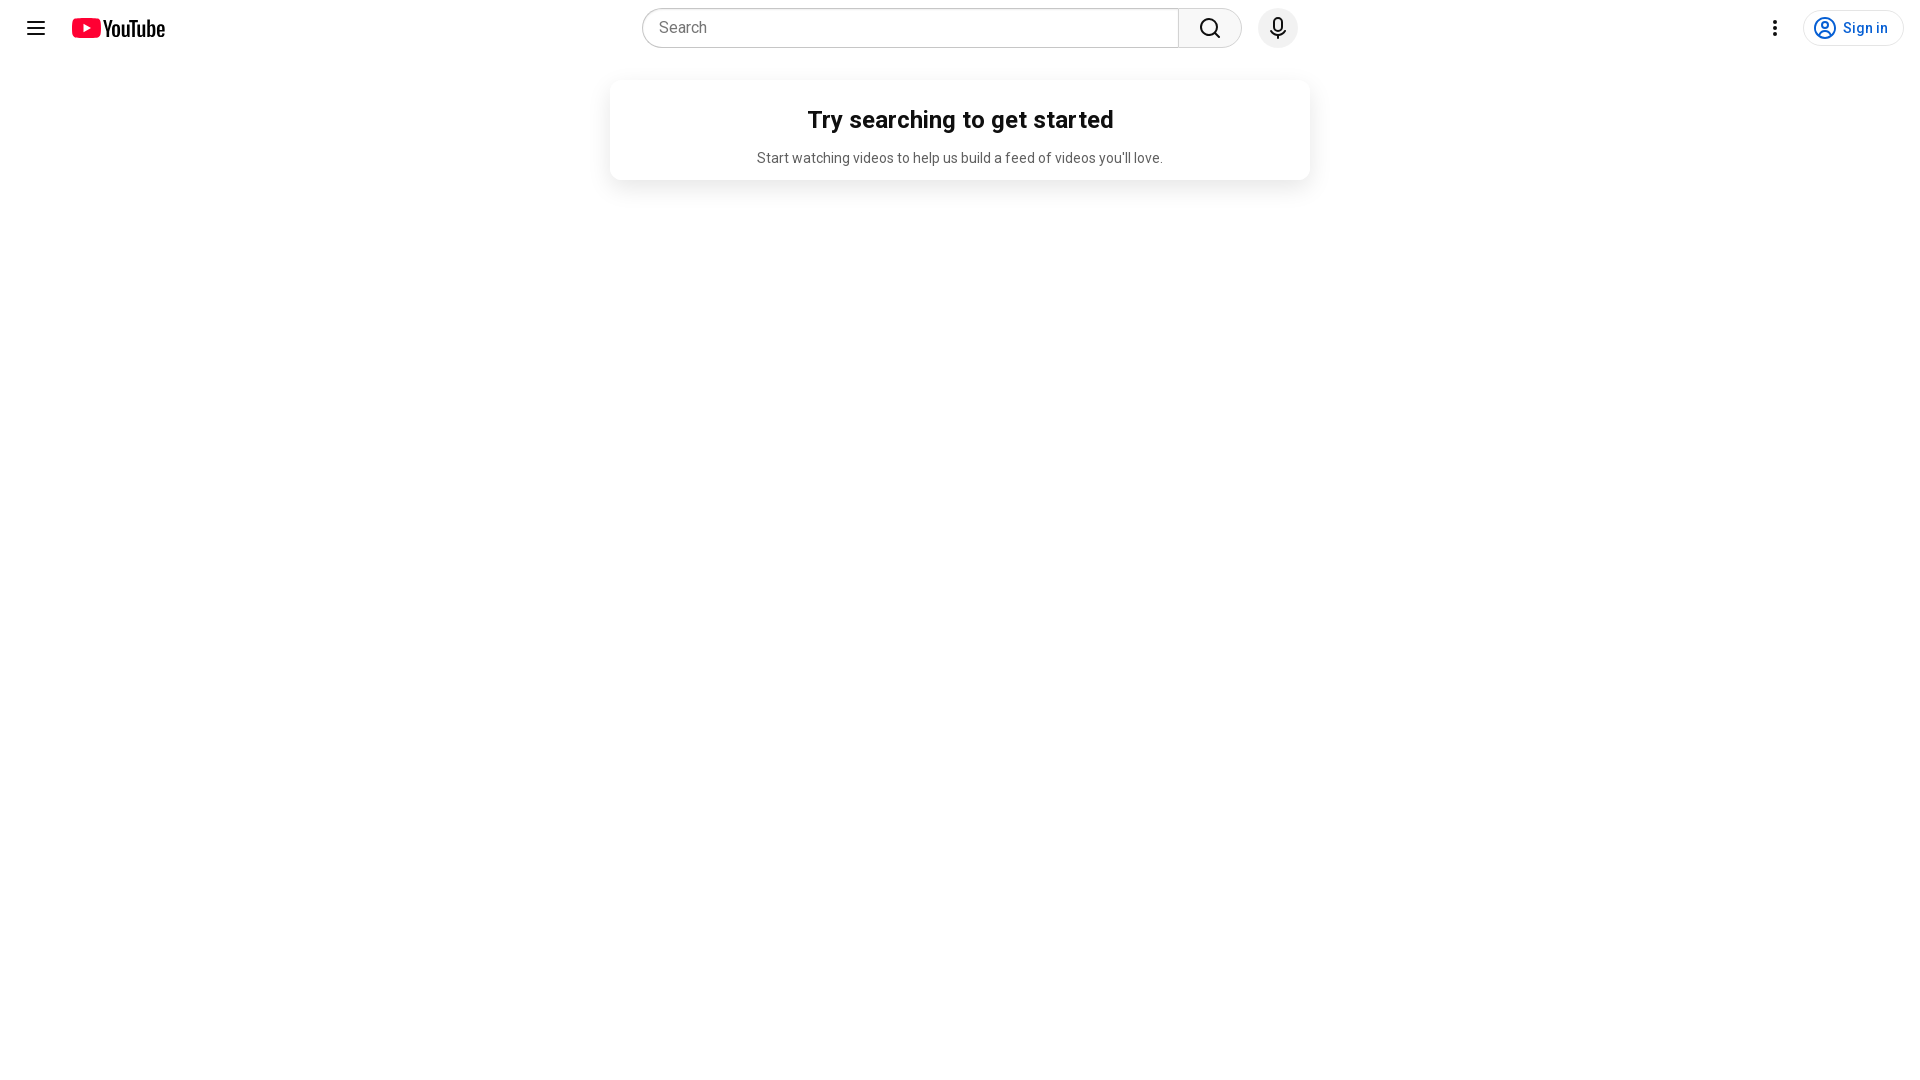

Refreshed the page
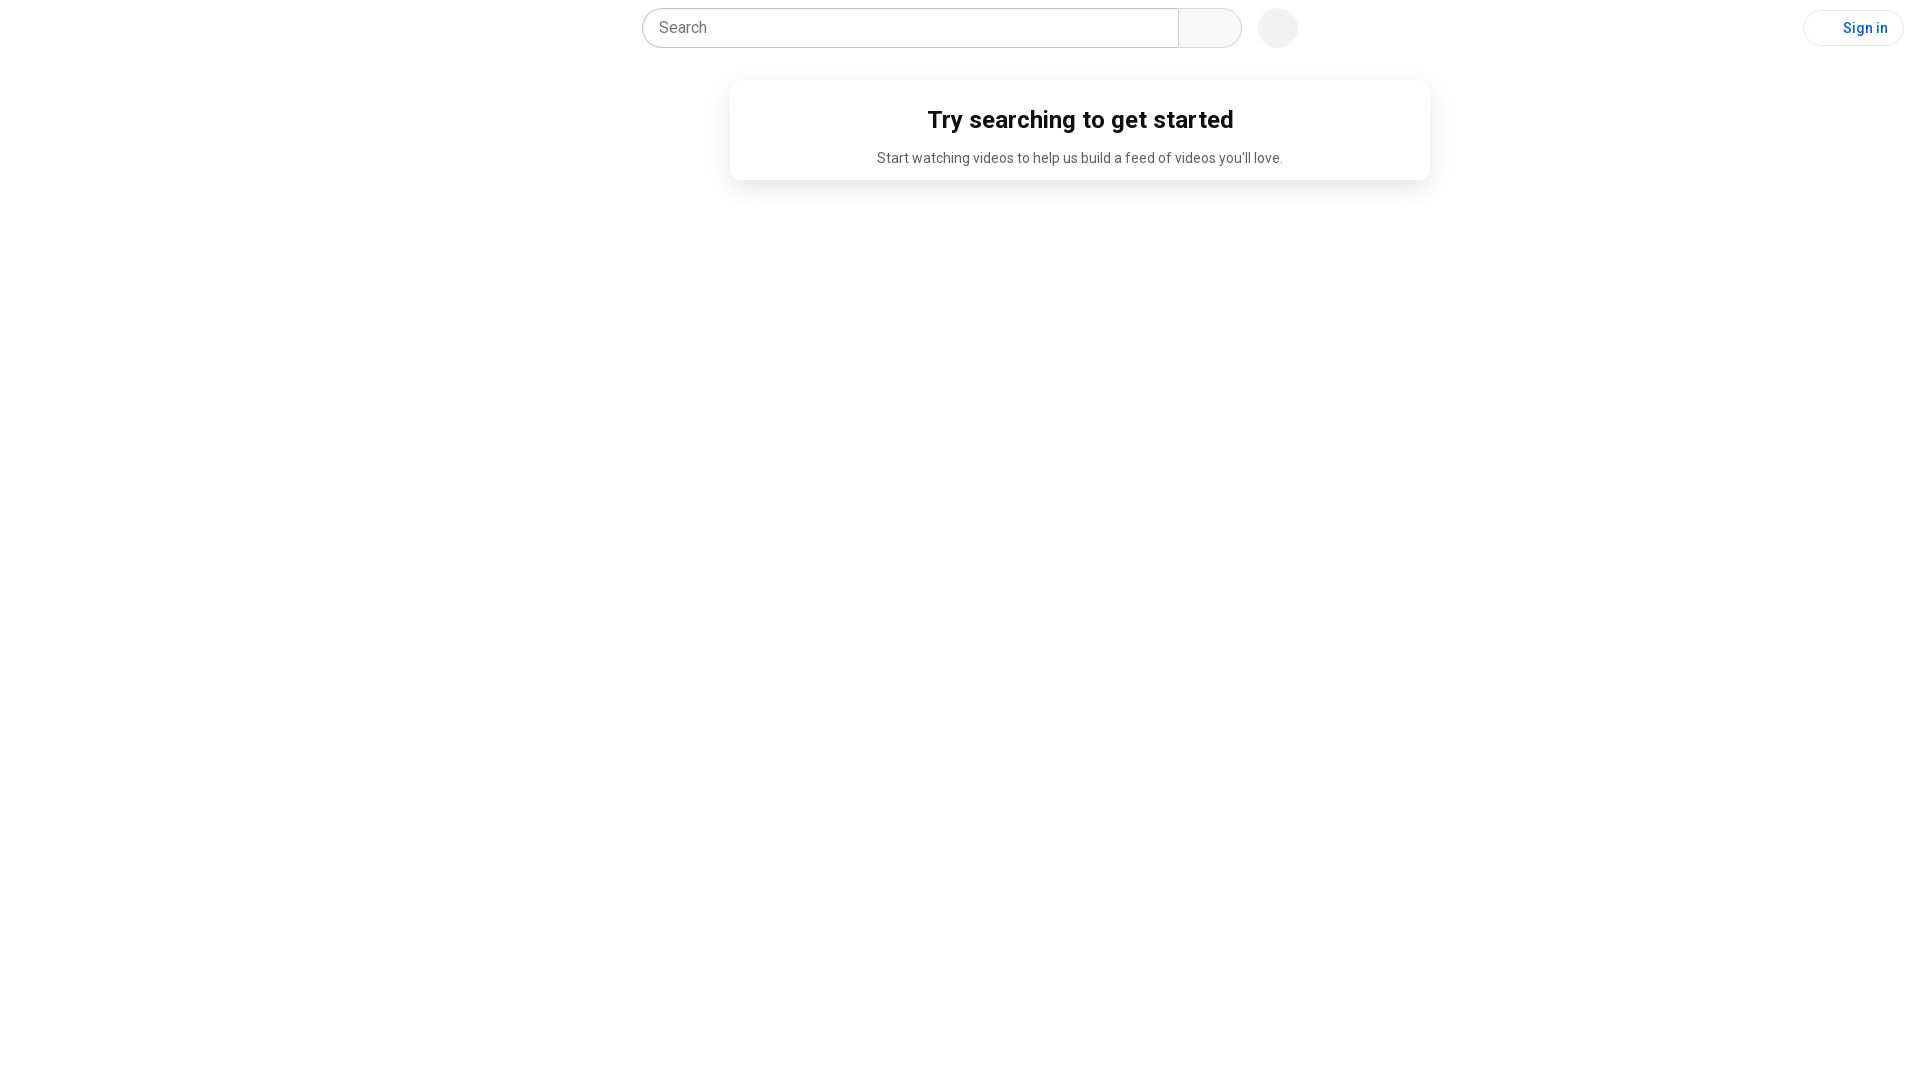

Page fully loaded after refresh (domcontentloaded)
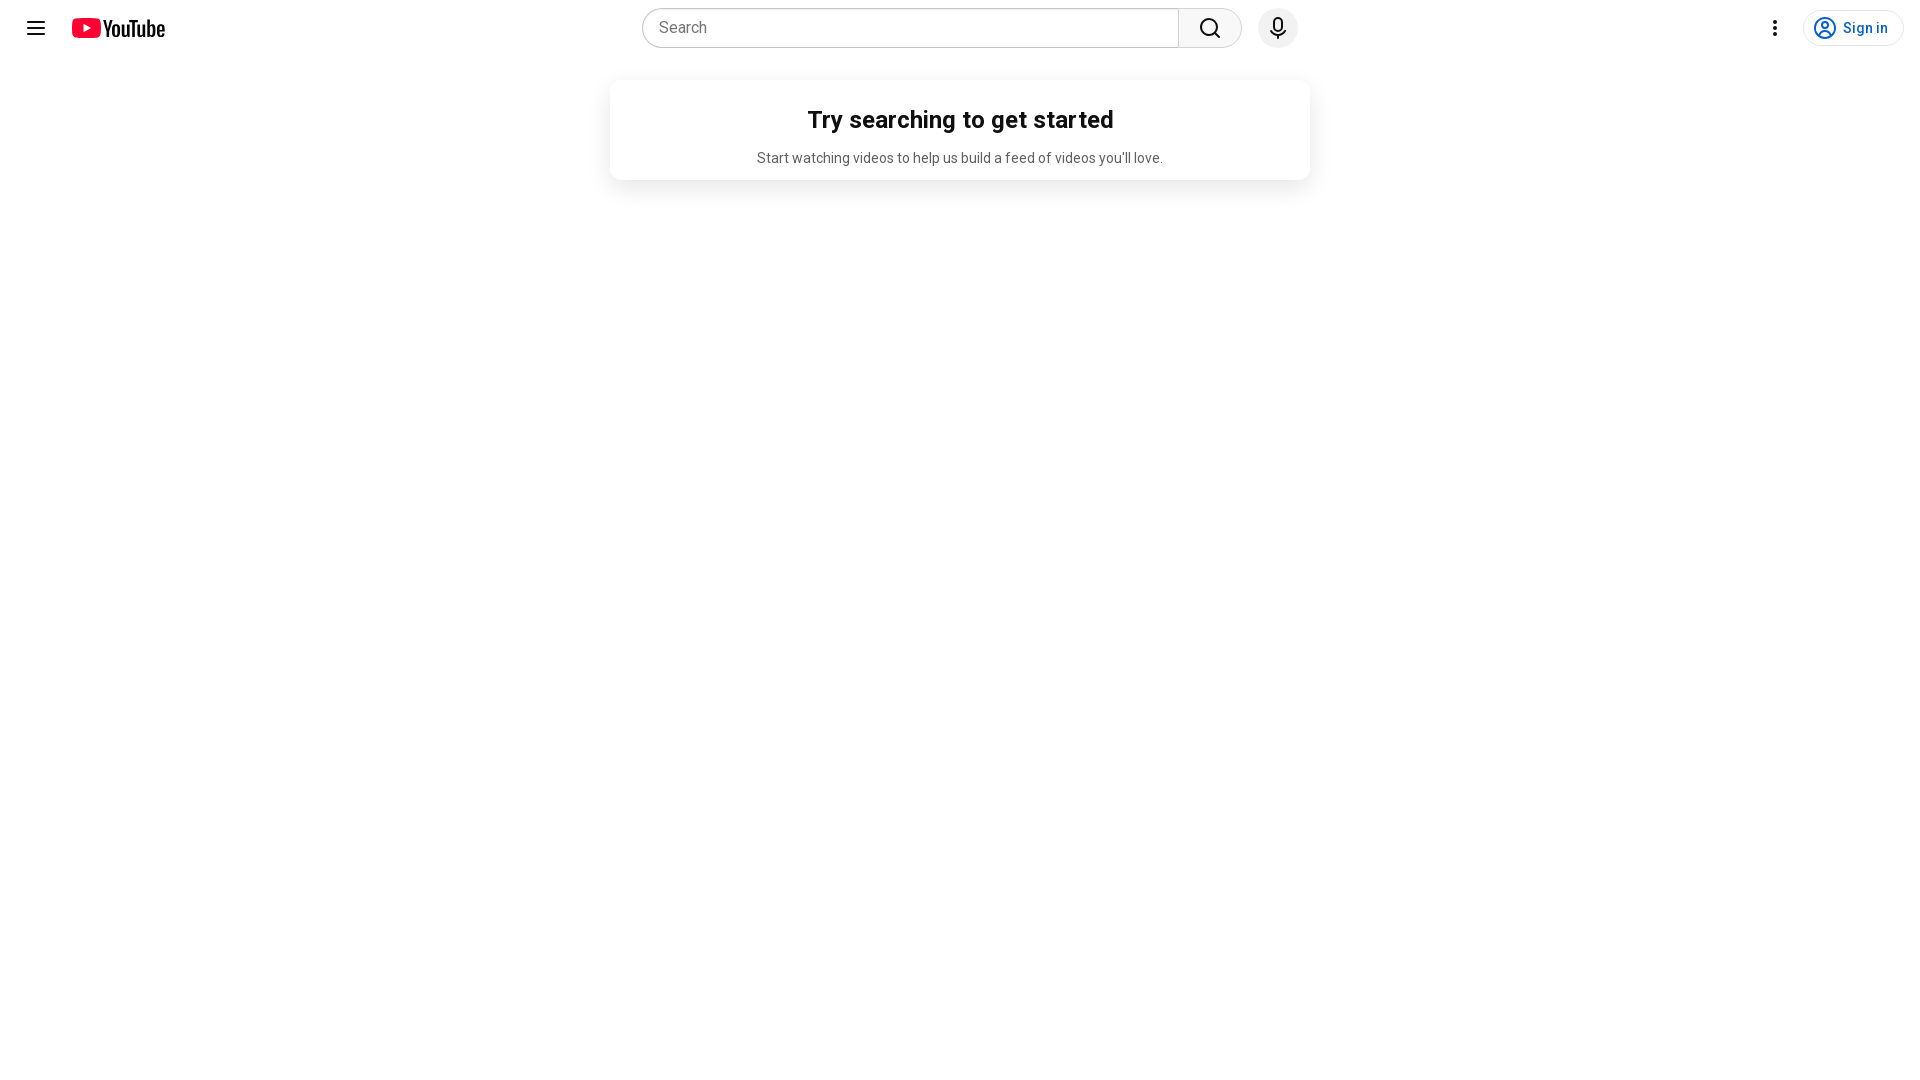

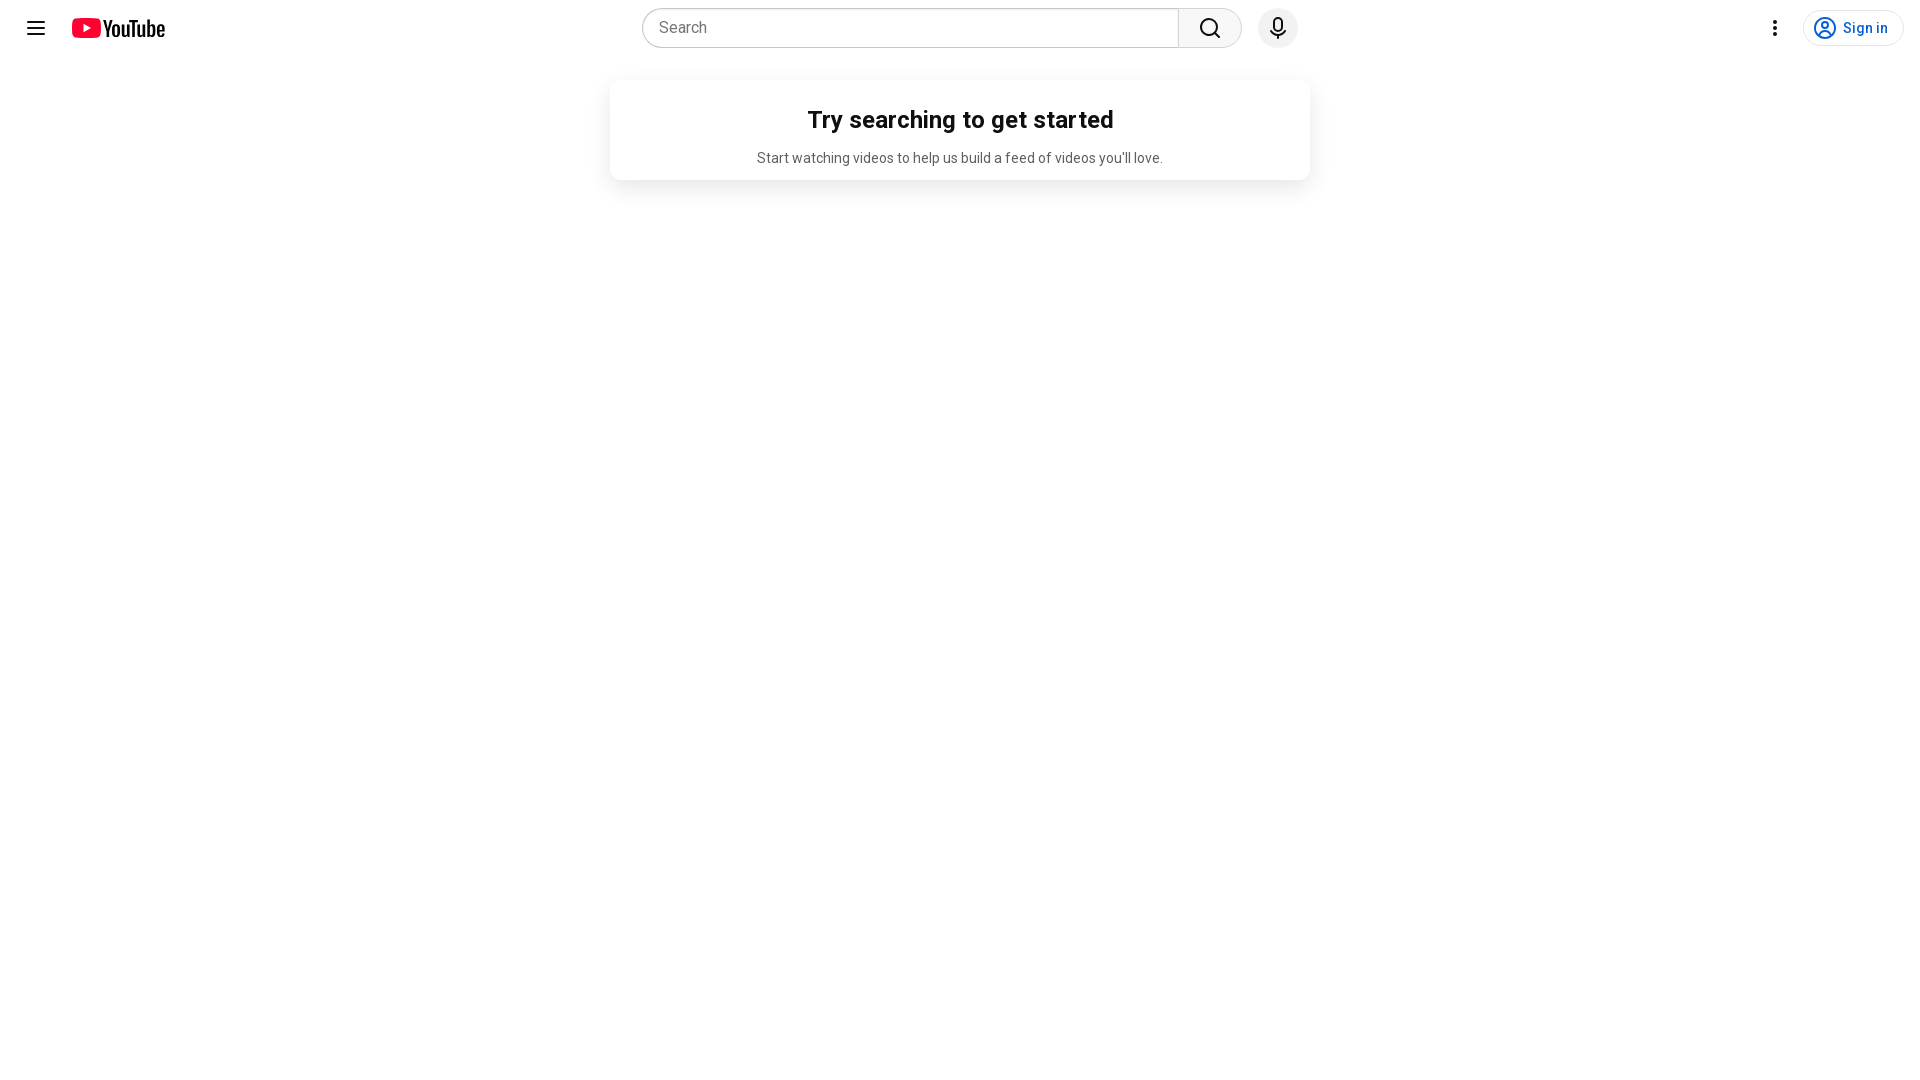